Clicks on the "IT Management" filter button to filter free events by IT management category

Starting URL: https://skillfactory.ru/free-events

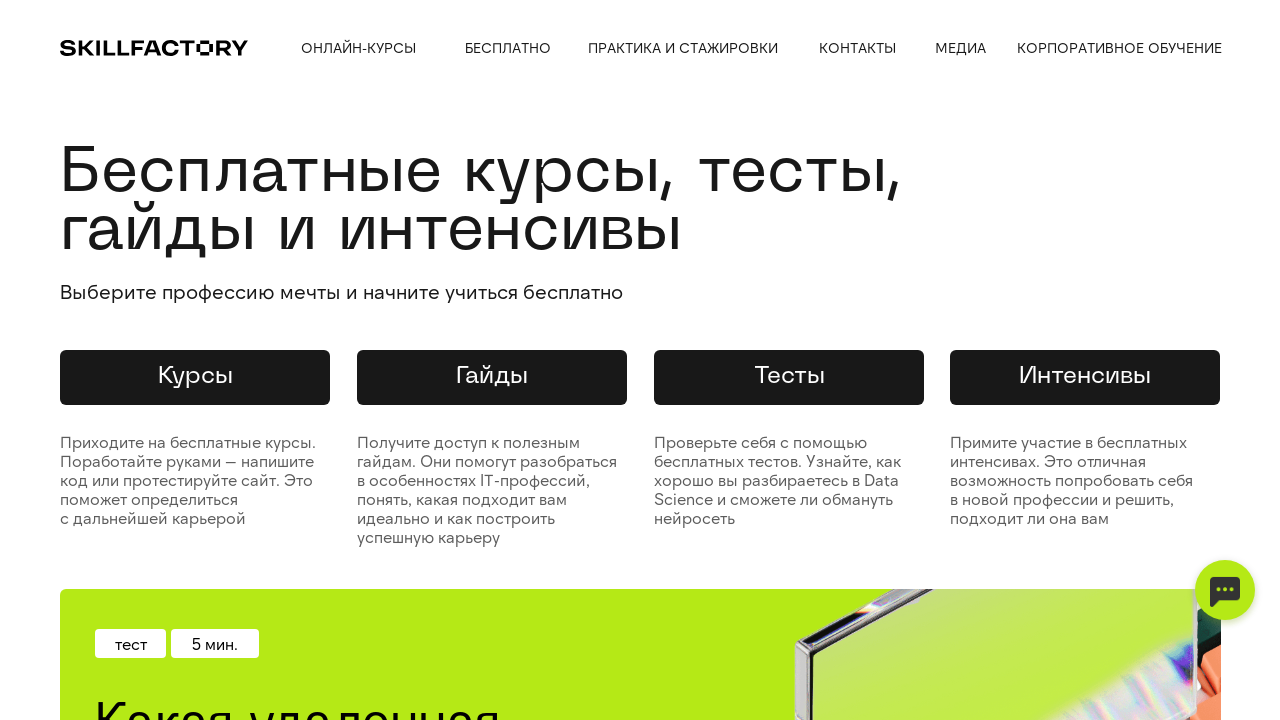

Clicked on 'IT Management' filter button to filter free events by IT management category at (134, 361) on xpath=//div[text()='Менеджмент в IT']
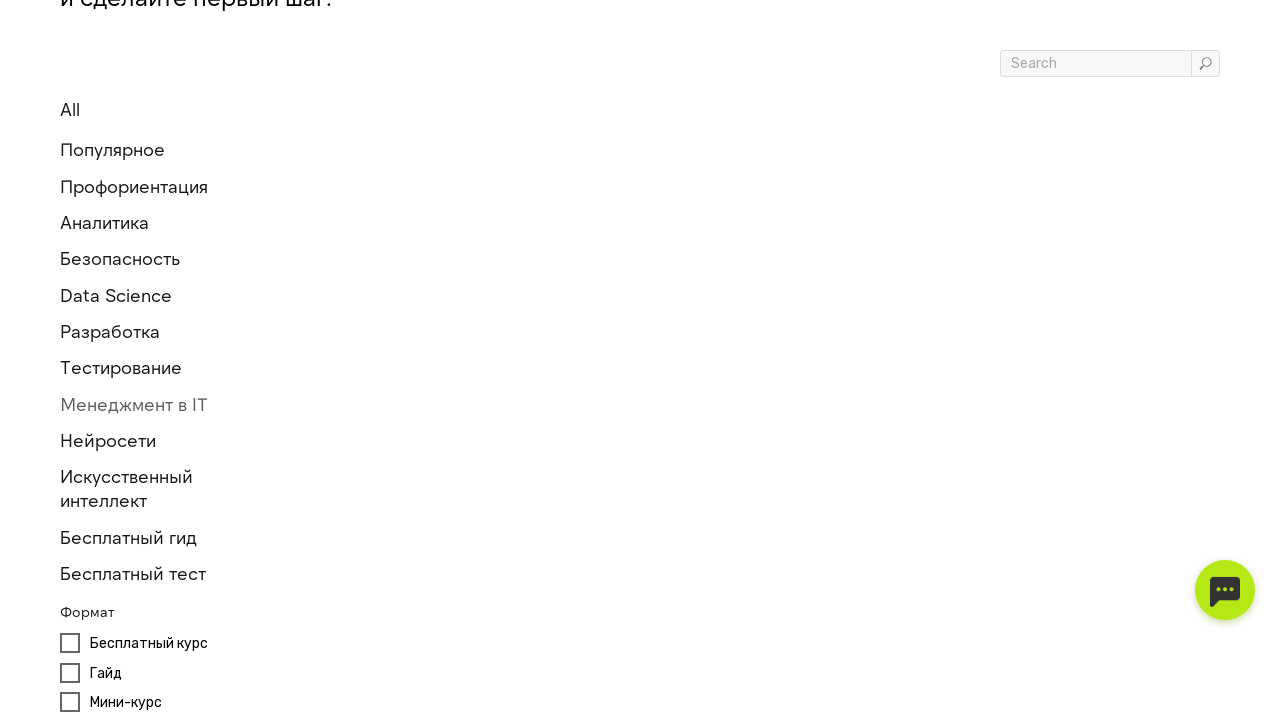

Waited for page to update after applying IT Management filter
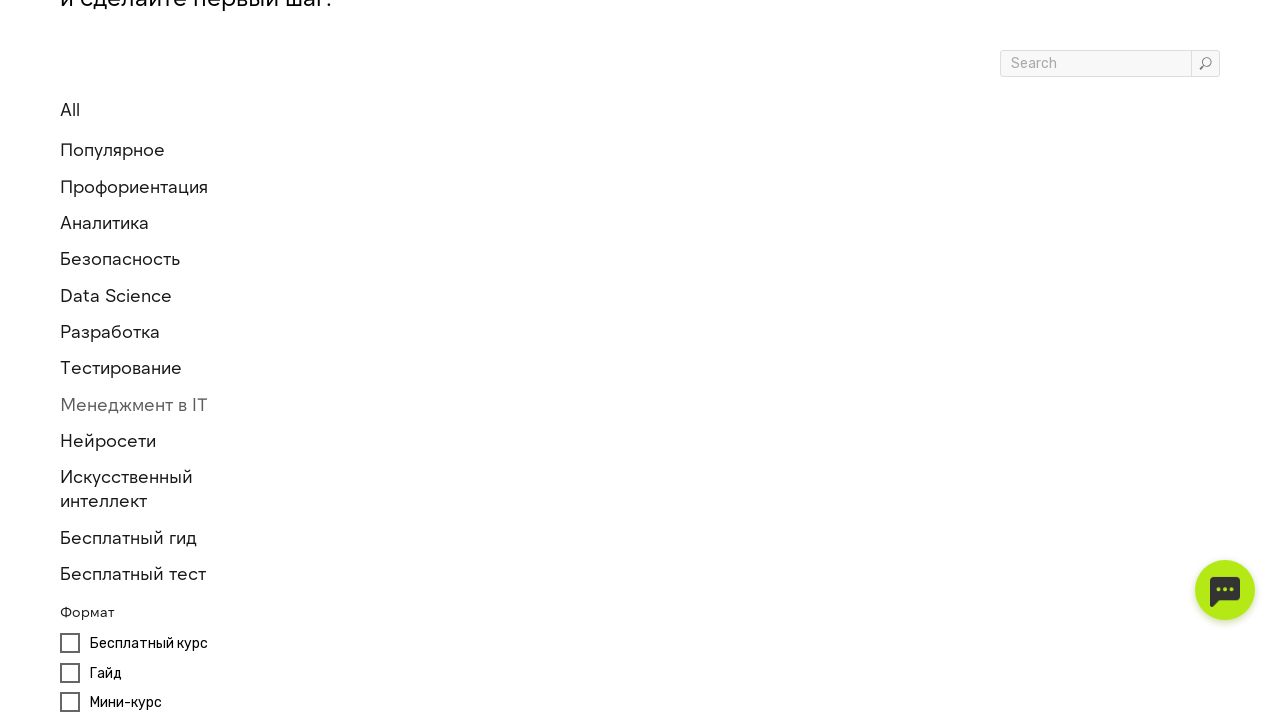

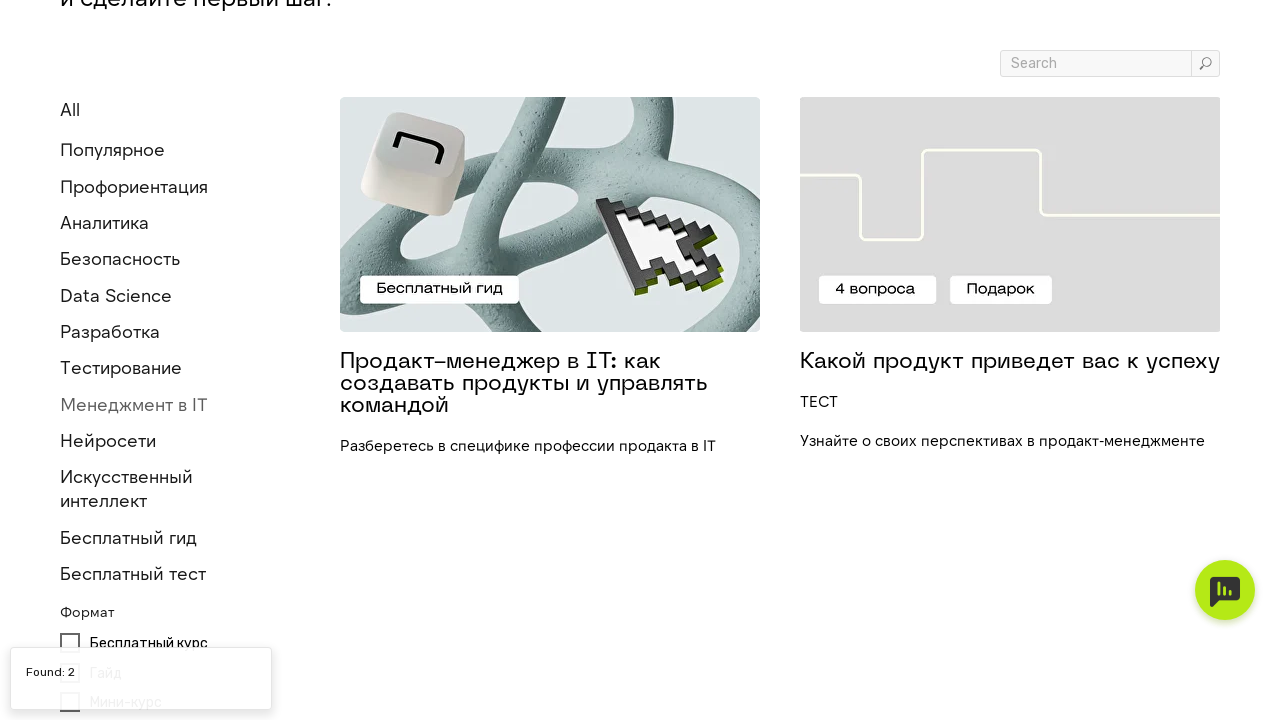